Navigates to the Omayo test page, scrolls down slightly, and clicks on a radio button element

Starting URL: https://omayo.blogspot.com/

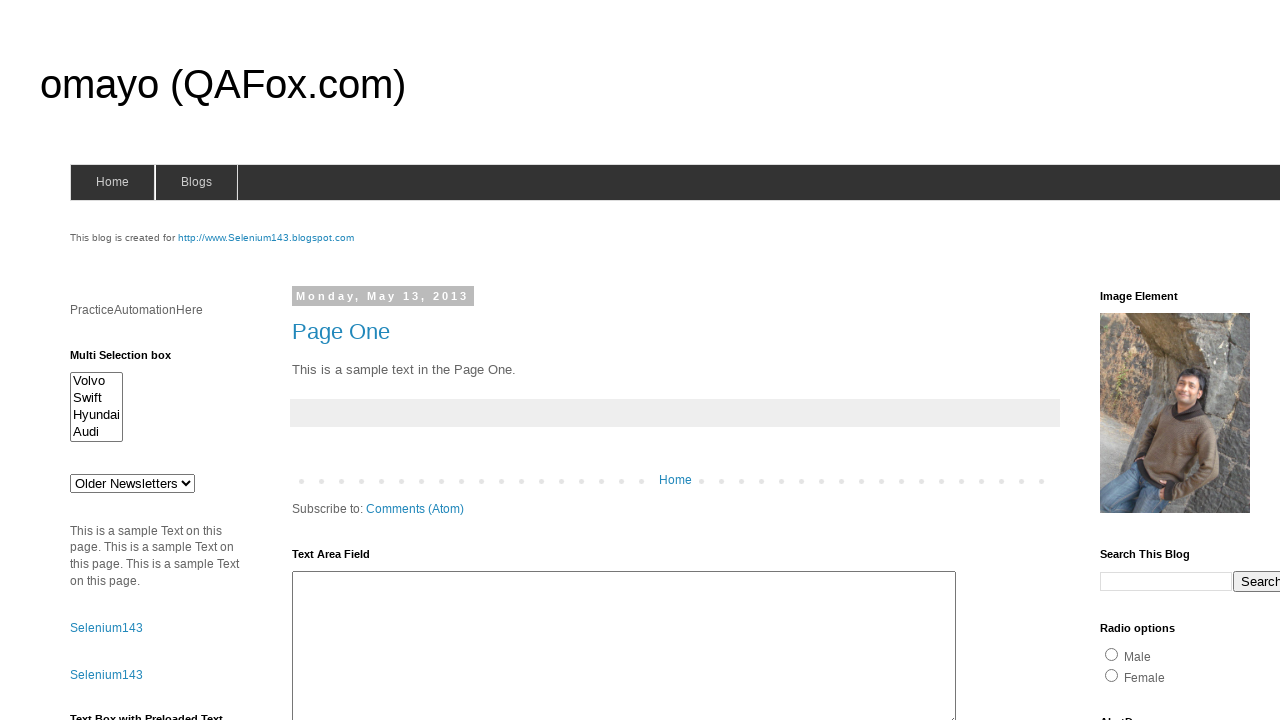

Scrolled down the page by 100 pixels
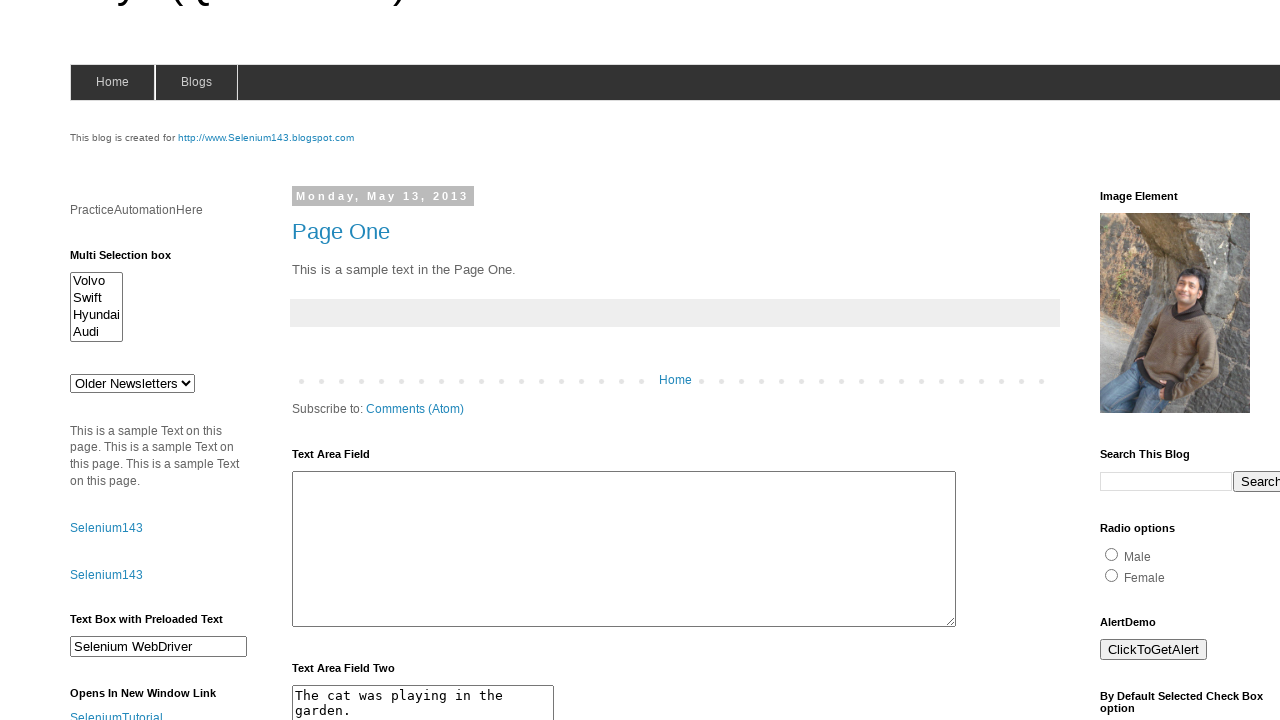

Clicked on the second radio button at (1112, 575) on input#radio2
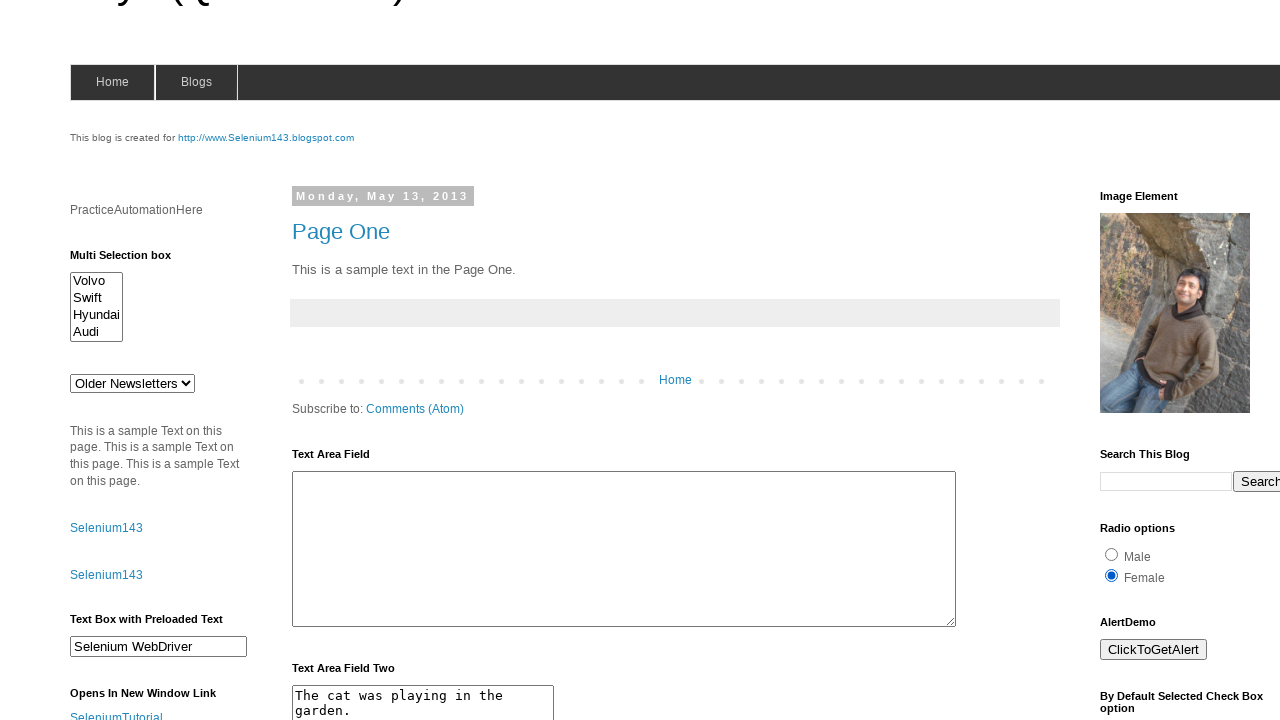

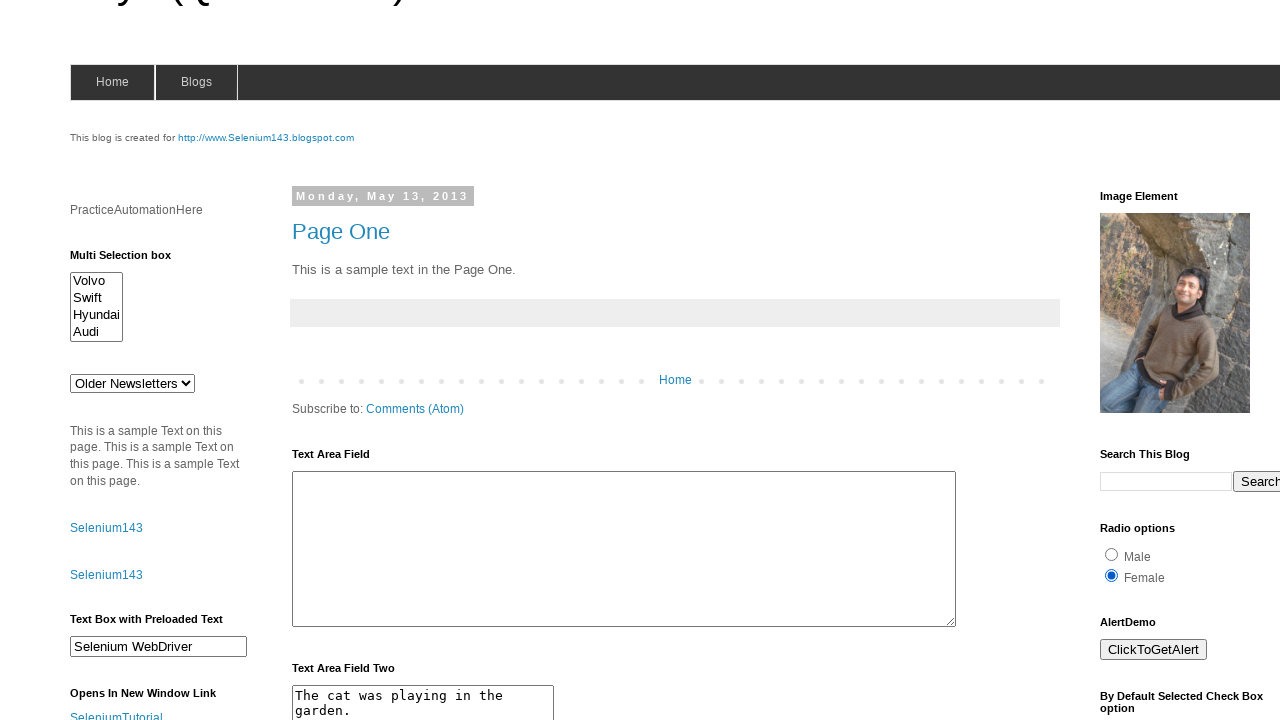